Tests a multi-step form flow by clicking a dynamically calculated link text, then filling out a form with personal information (name, last name, city, country) and submitting it

Starting URL: http://suninjuly.github.io/find_link_text

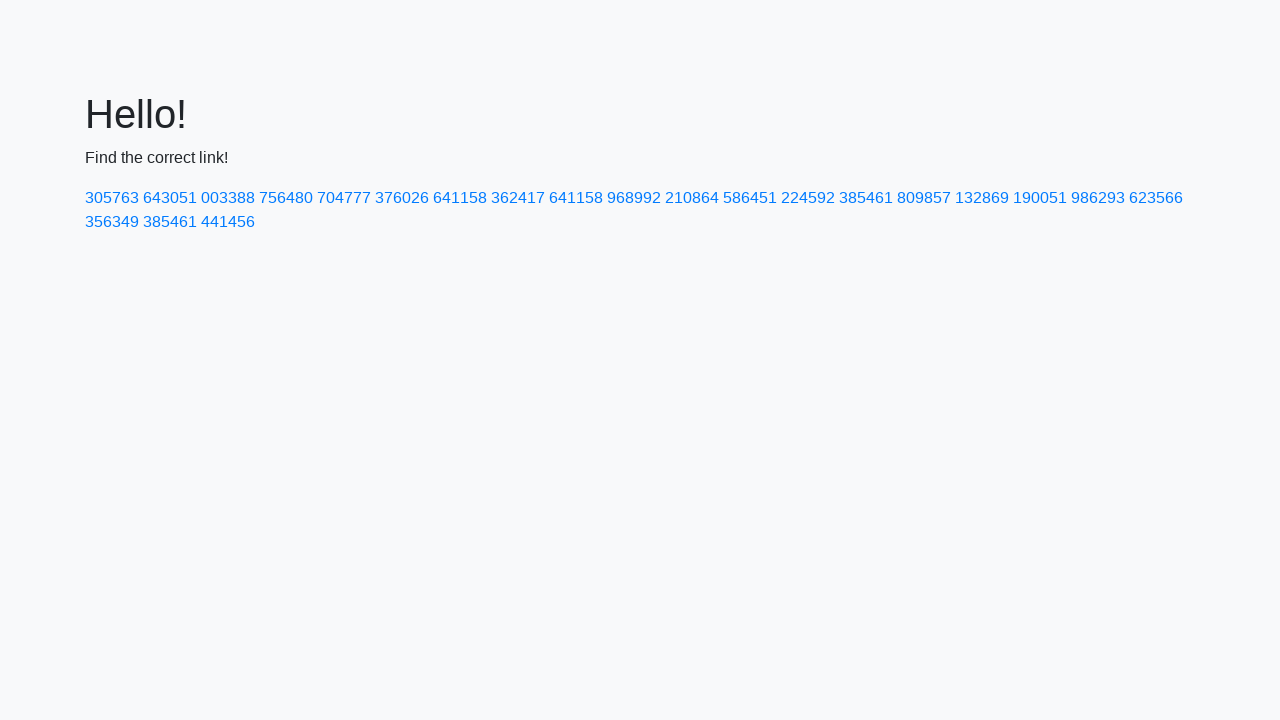

Calculated dynamic link text using mathematical formula
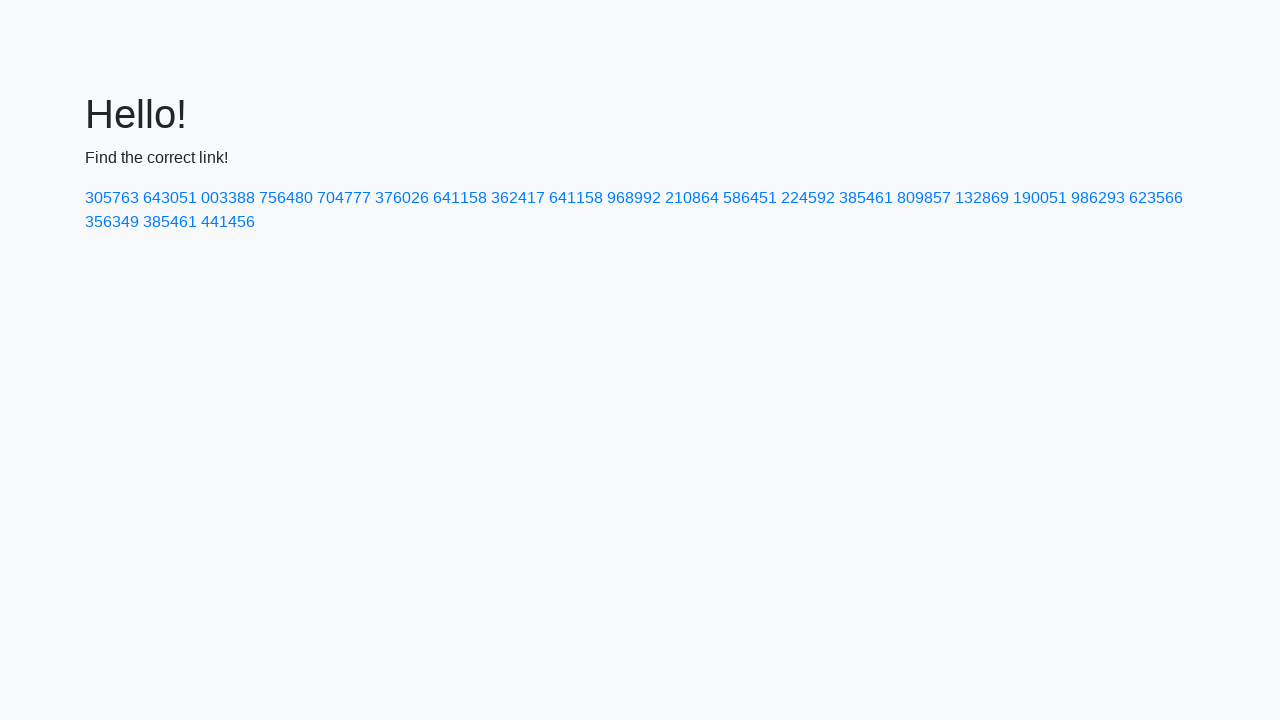

Clicked link with dynamically calculated text '224592' at (808, 198) on a:text-is('224592')
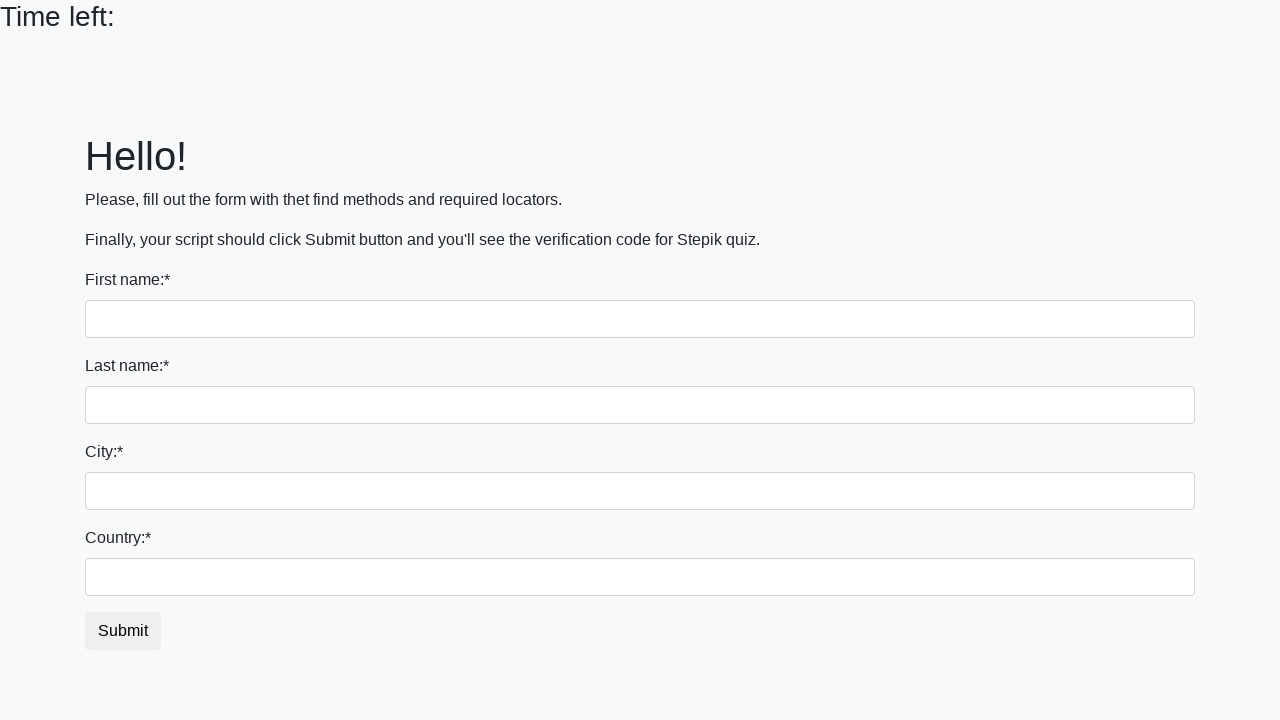

Filled first name field with 'Ivan' on input
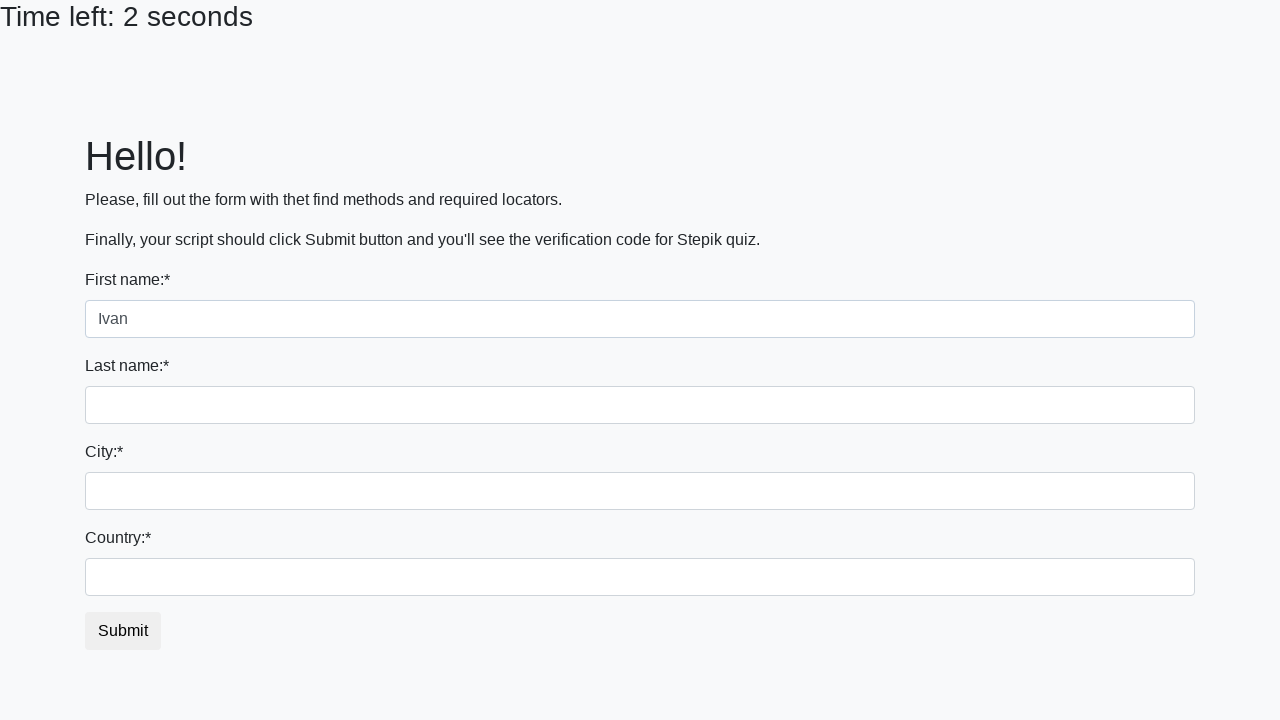

Filled last name field with 'Petrov' on input[name='last_name']
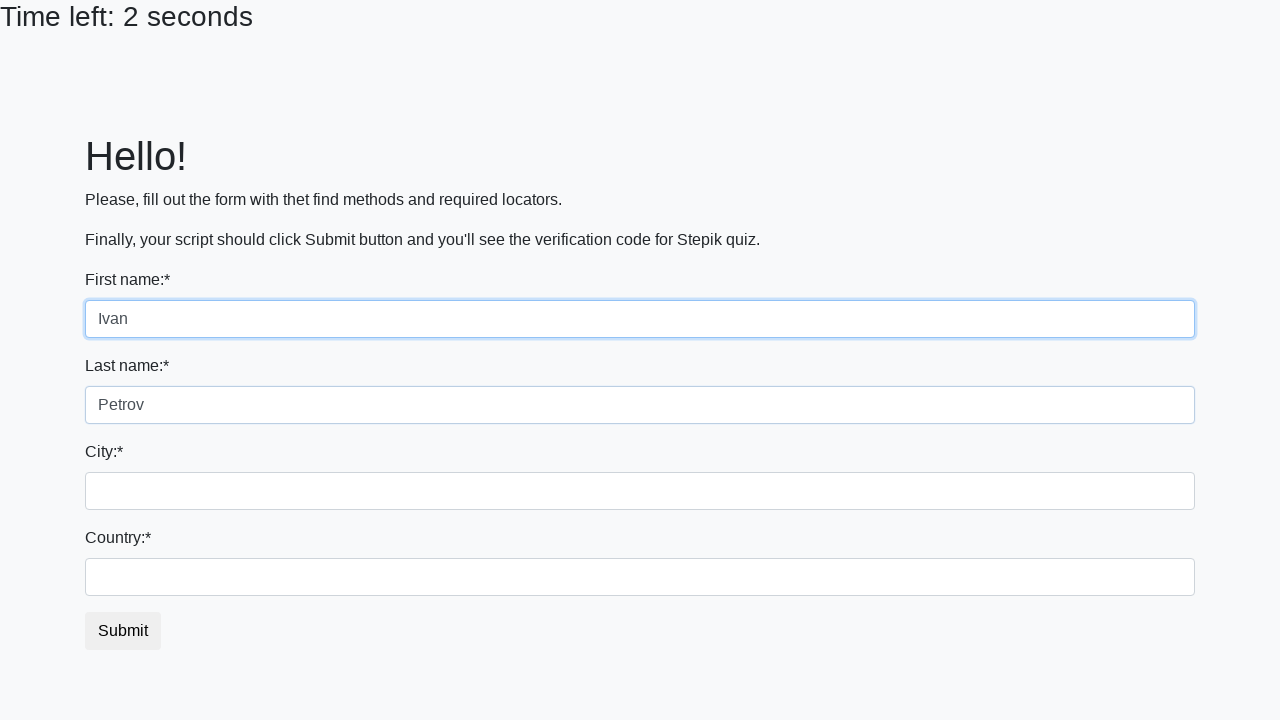

Filled city field with 'Smolensk' on .city
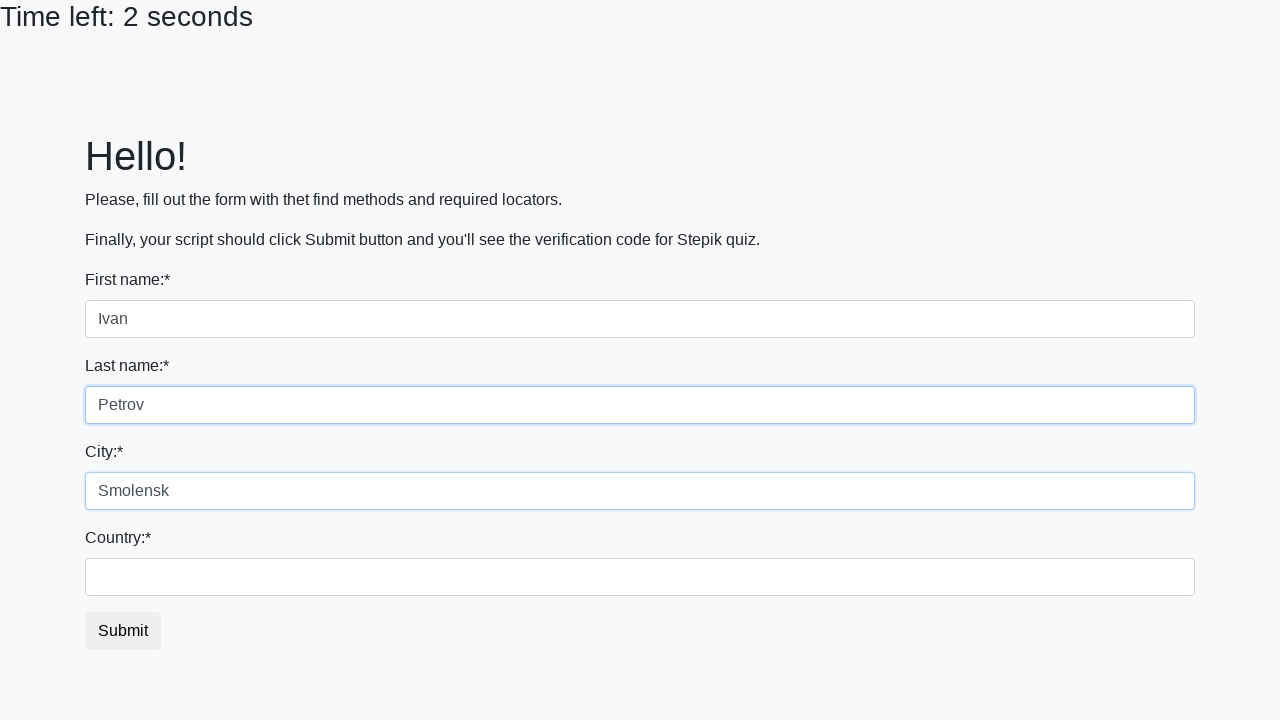

Filled country field with 'Russia' on #country
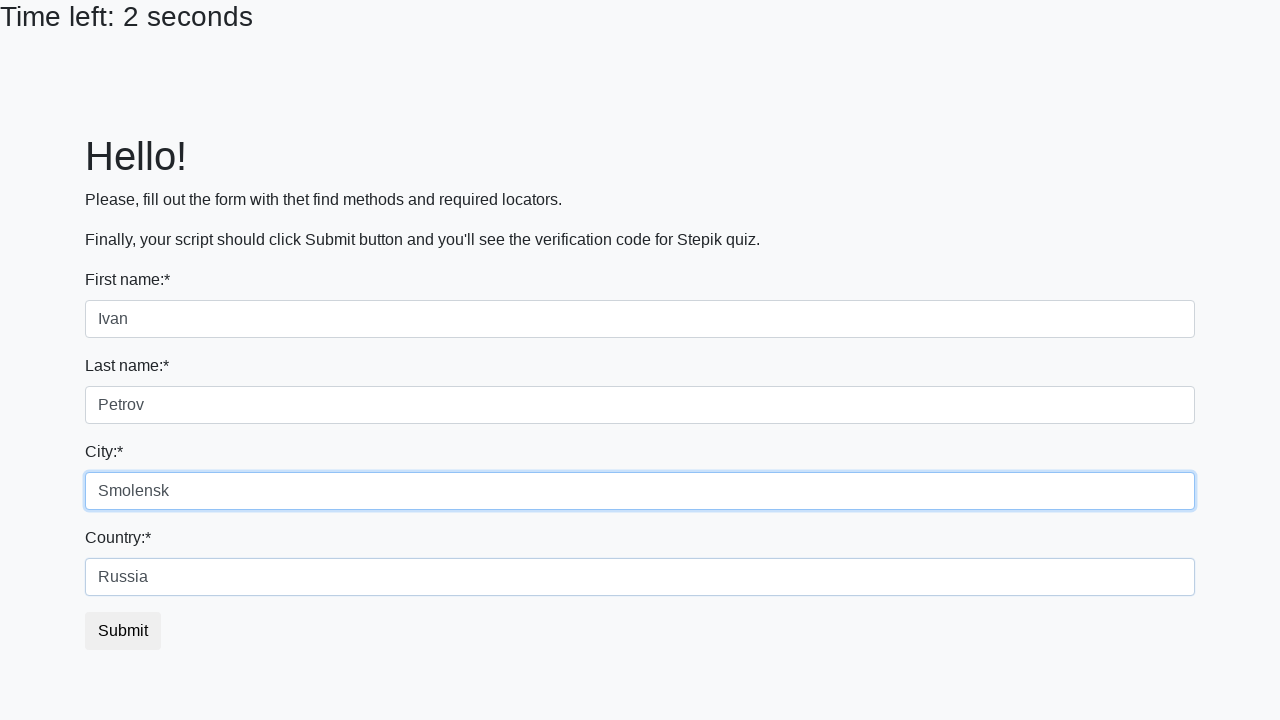

Clicked submit button to submit the form at (123, 631) on button.btn
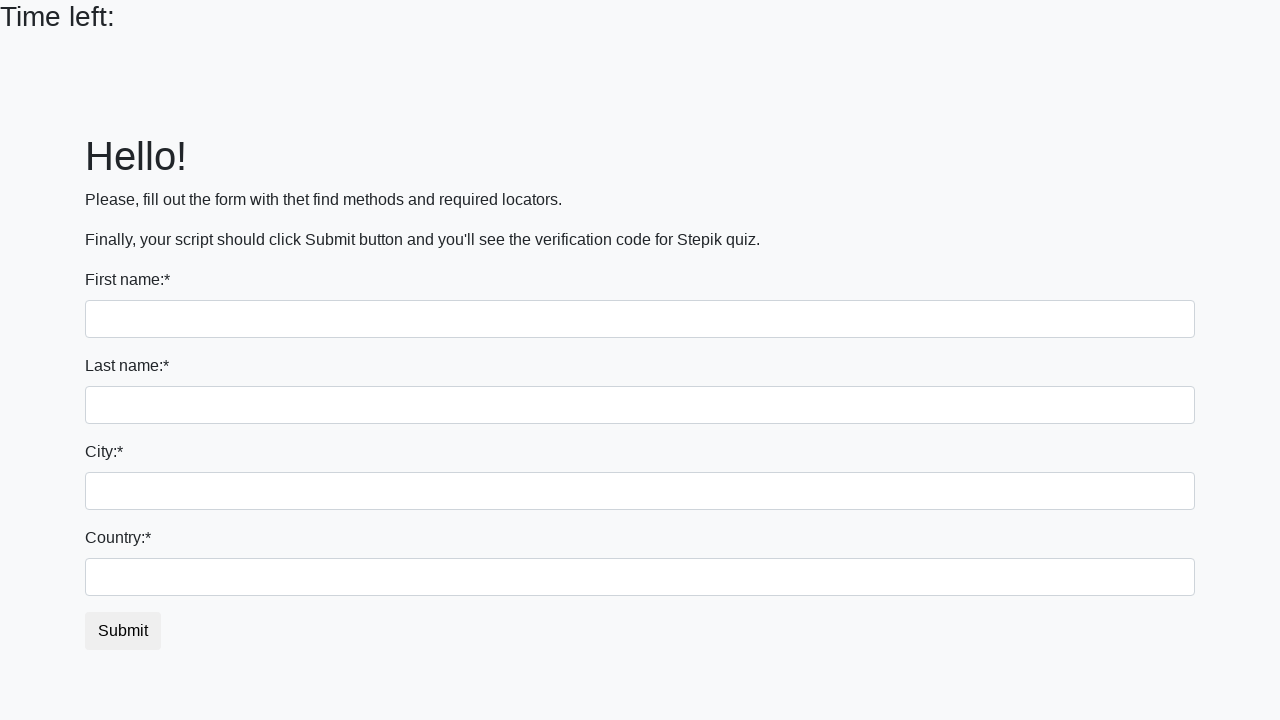

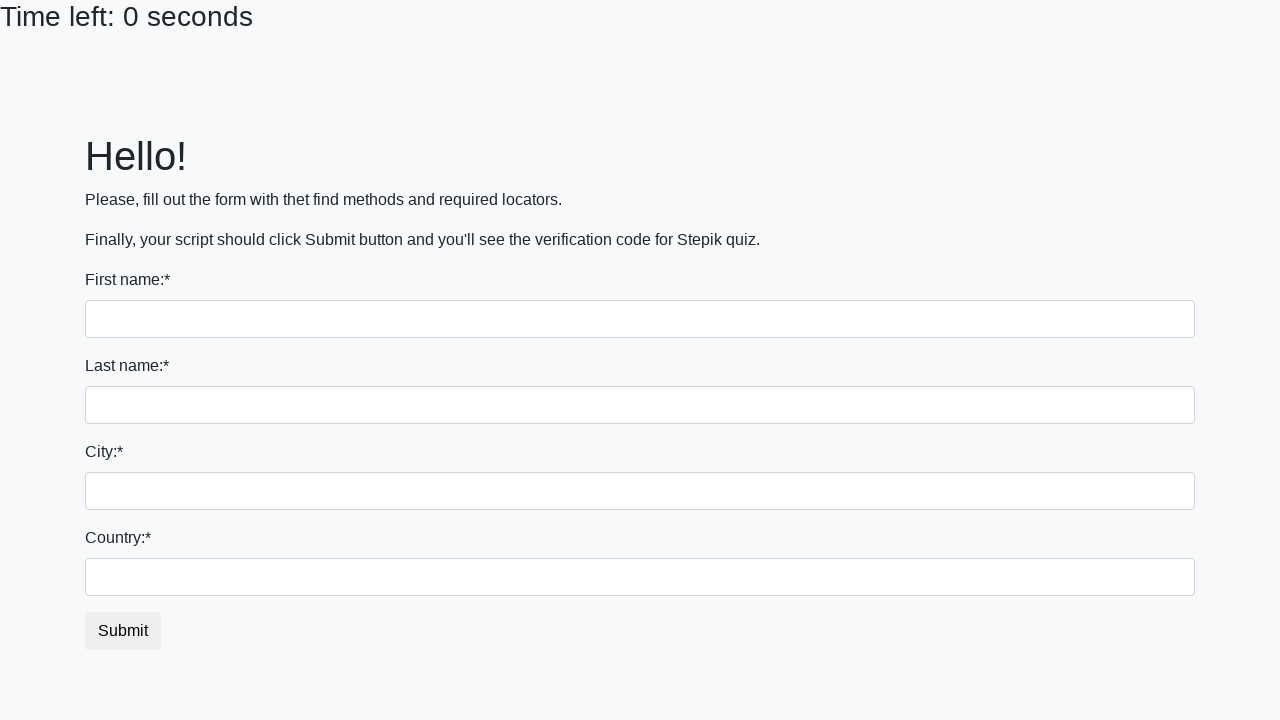